Navigates to the SGTesting Institute website homepage

Starting URL: http://sgtestinginstitute.com/

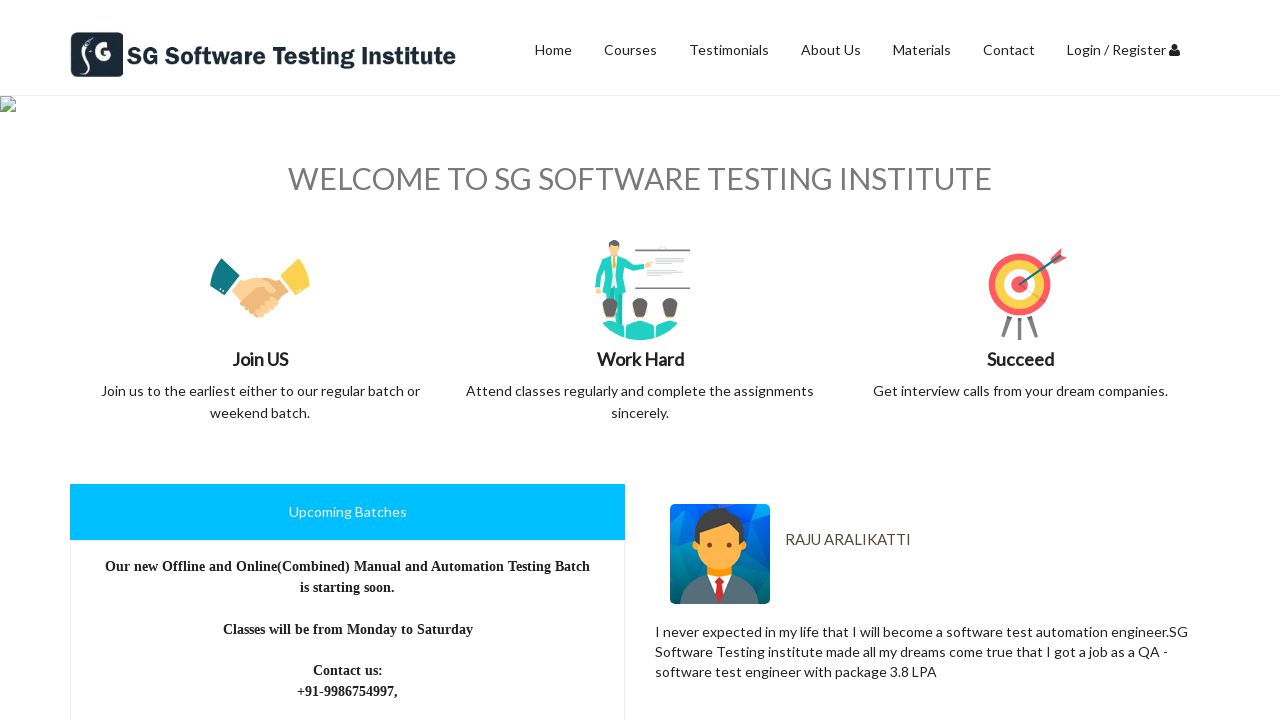

Navigated to SGTesting Institute website homepage
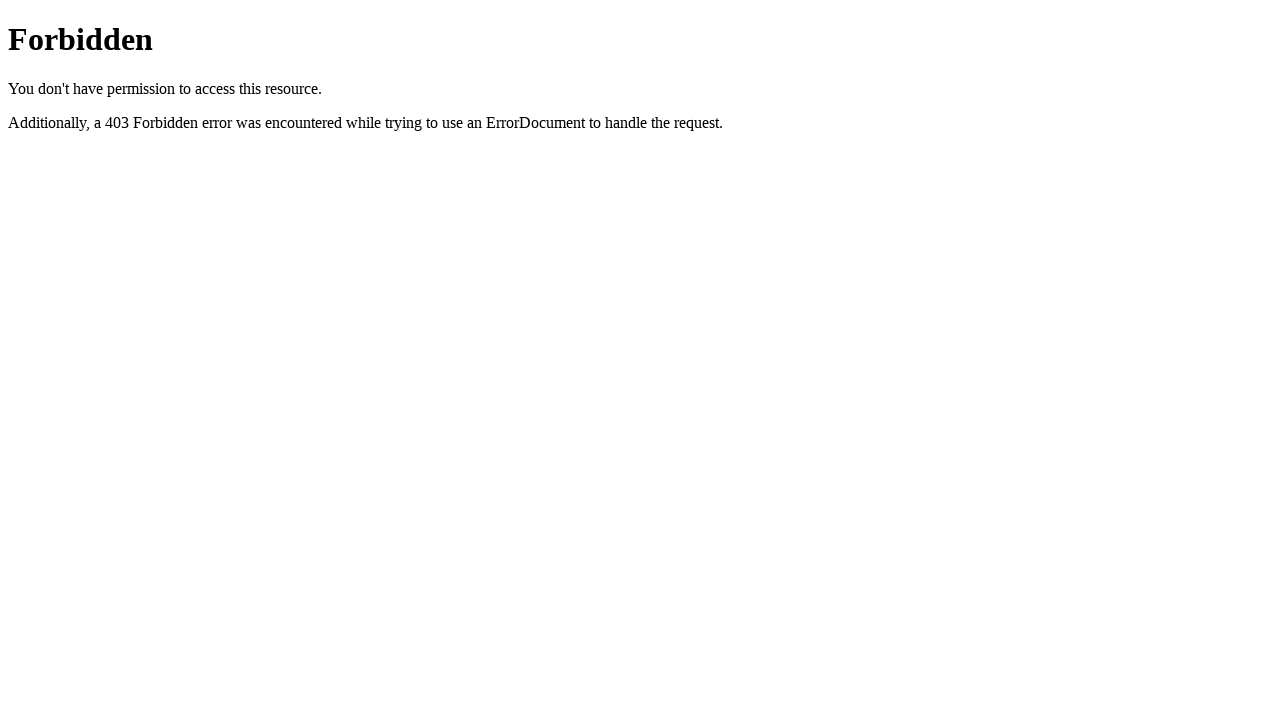

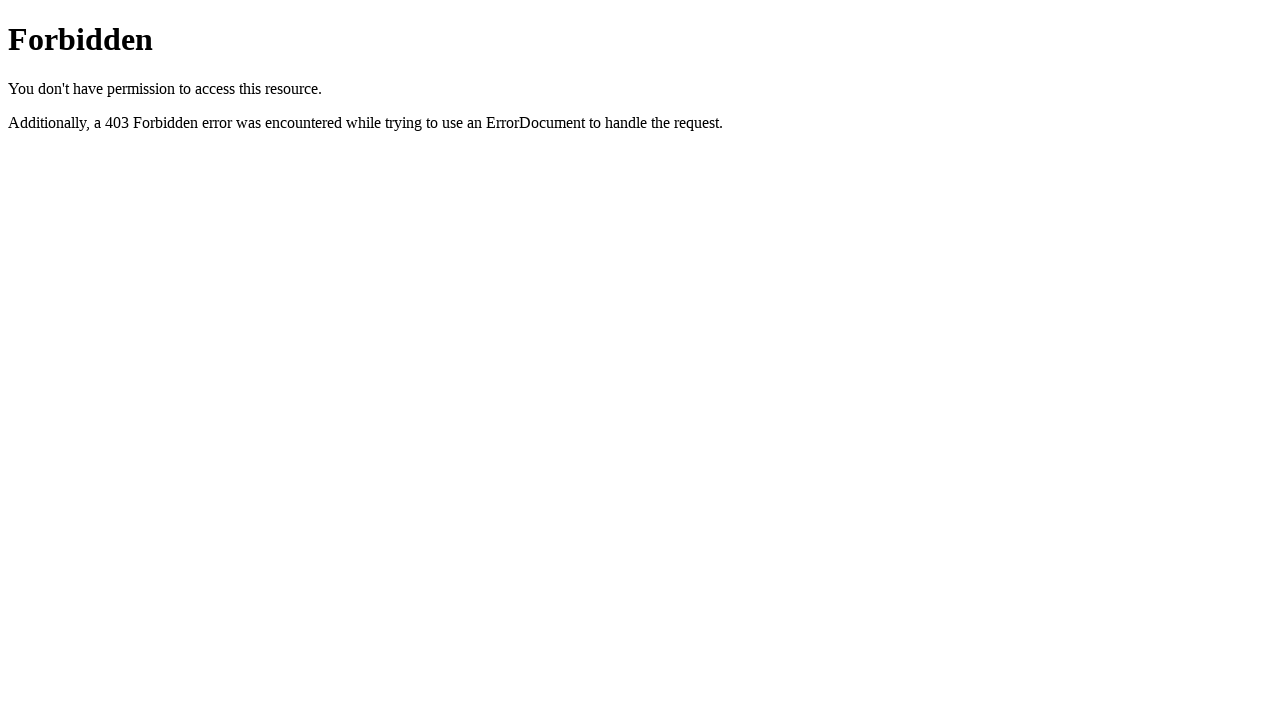